Tests clicking on the Skype social media icon and verifies navigation to the Skype invite page.

Starting URL: http://devquality.ru/ru

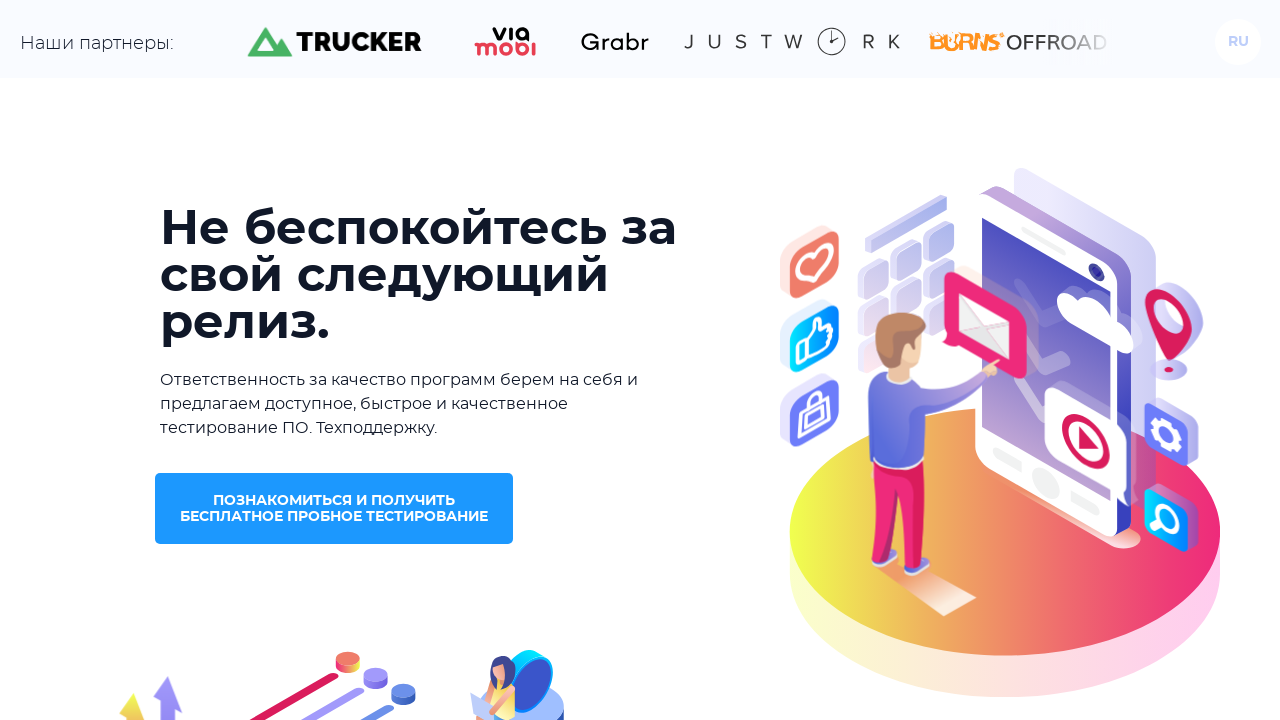

Clicked on Skype social media icon (third social link) at (998, 577) on .social__list a >> nth=2
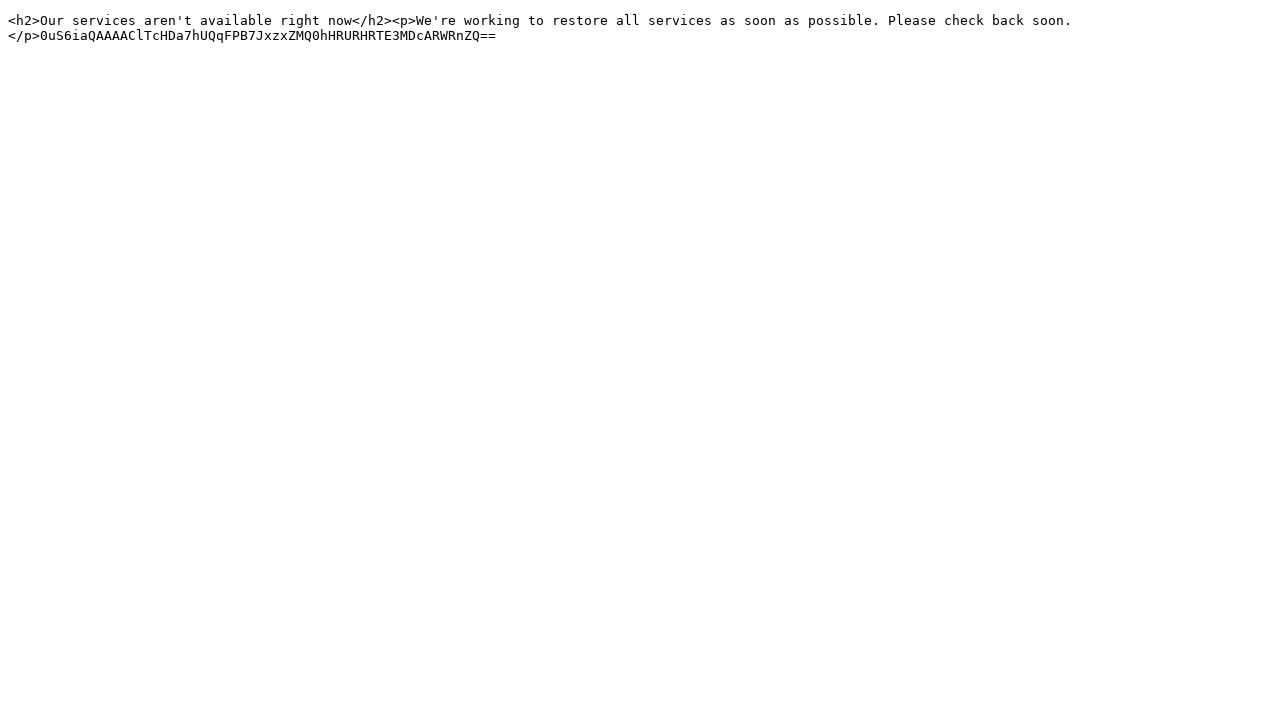

Navigation to Skype invite page confirmed
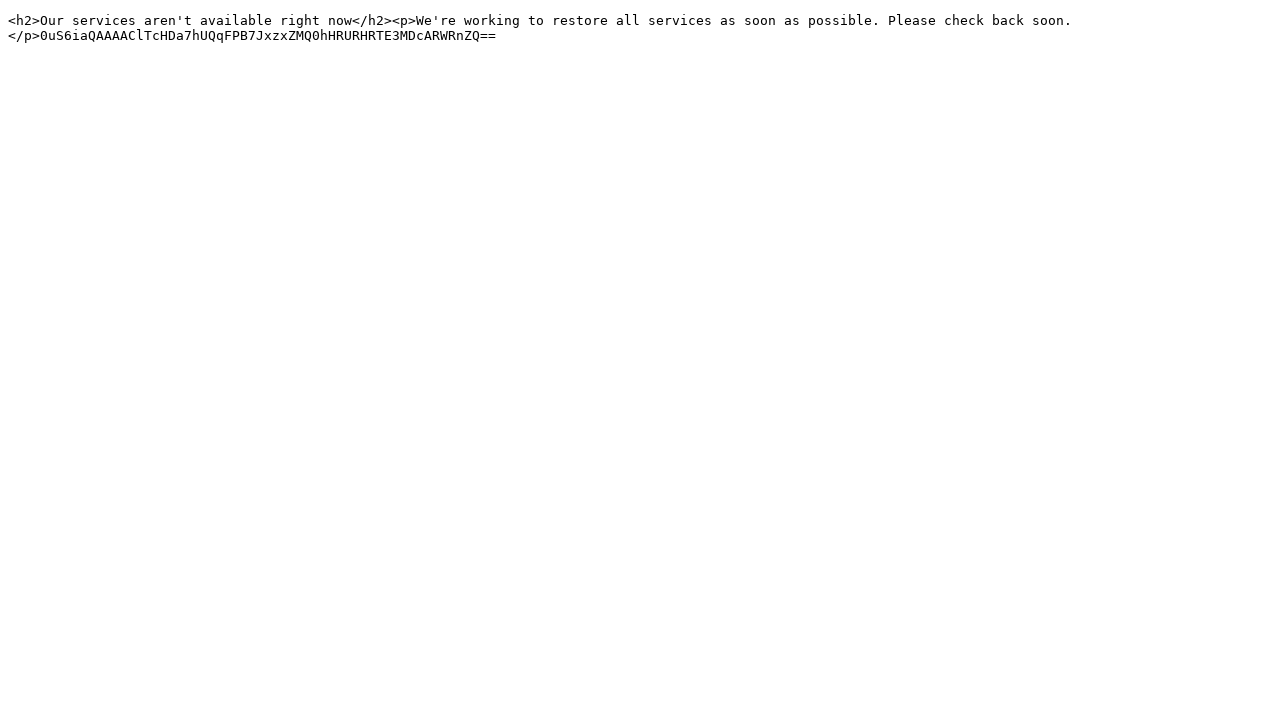

Pressed Escape key to close any alert
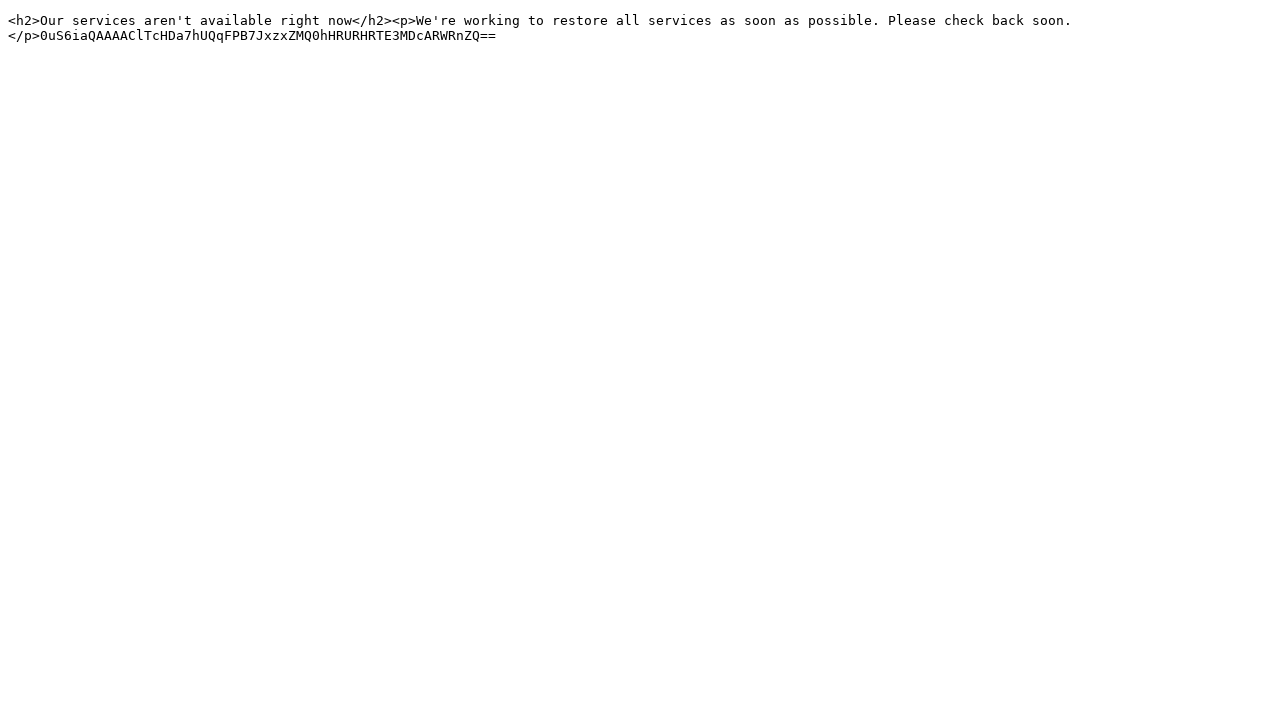

Navigated back to original page at http://devquality.ru/ru
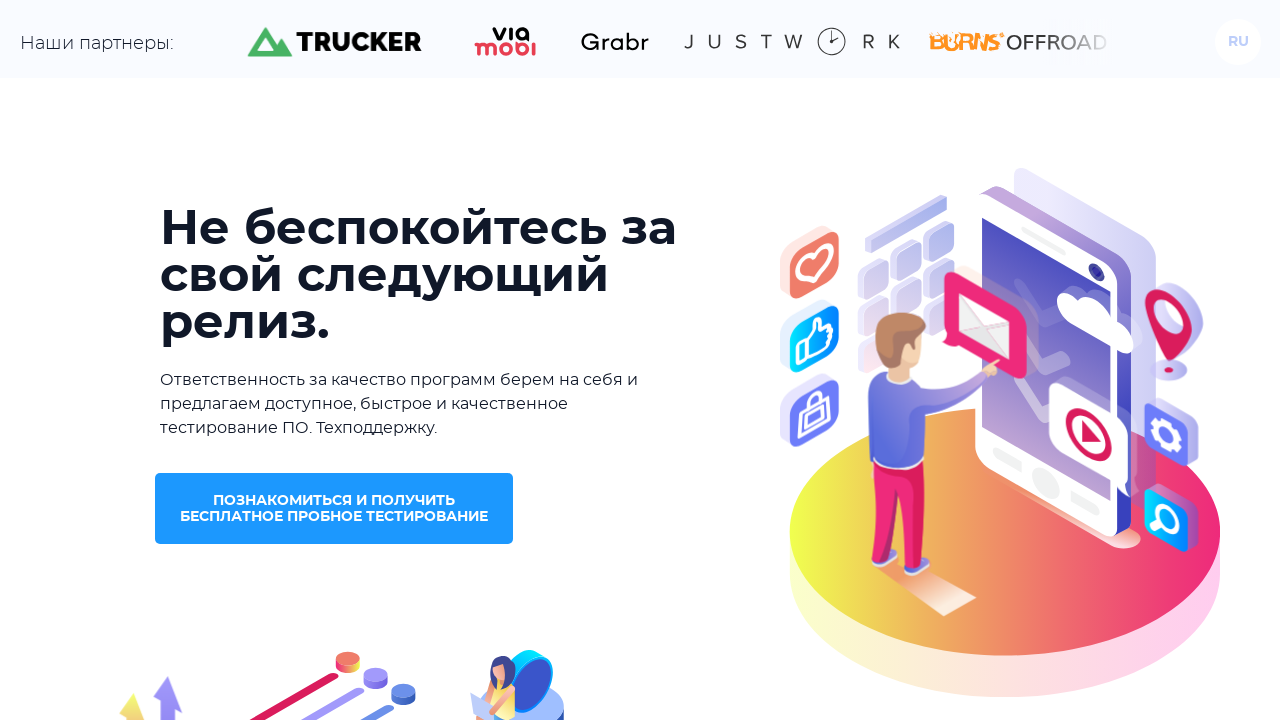

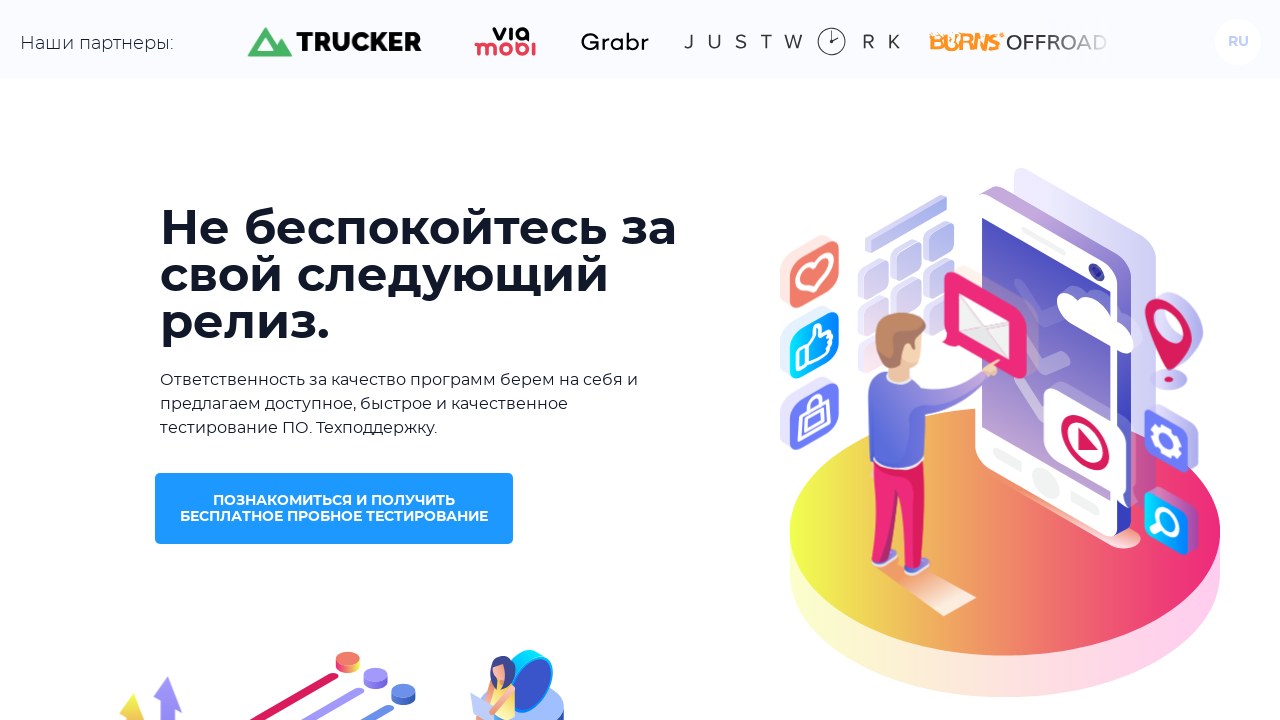